Performs a right-click (context click) action on the Downloads link on the Selenium website

Starting URL: https://www.selenium.dev/

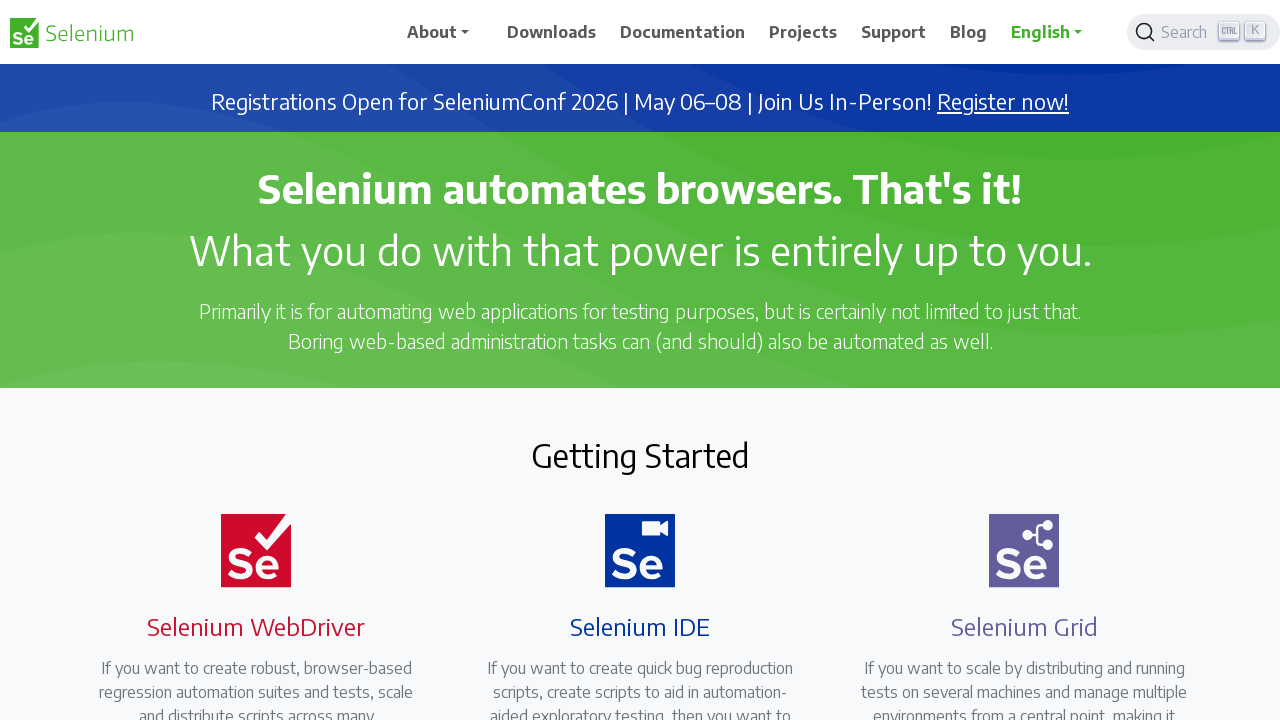

Located Downloads link on Selenium website
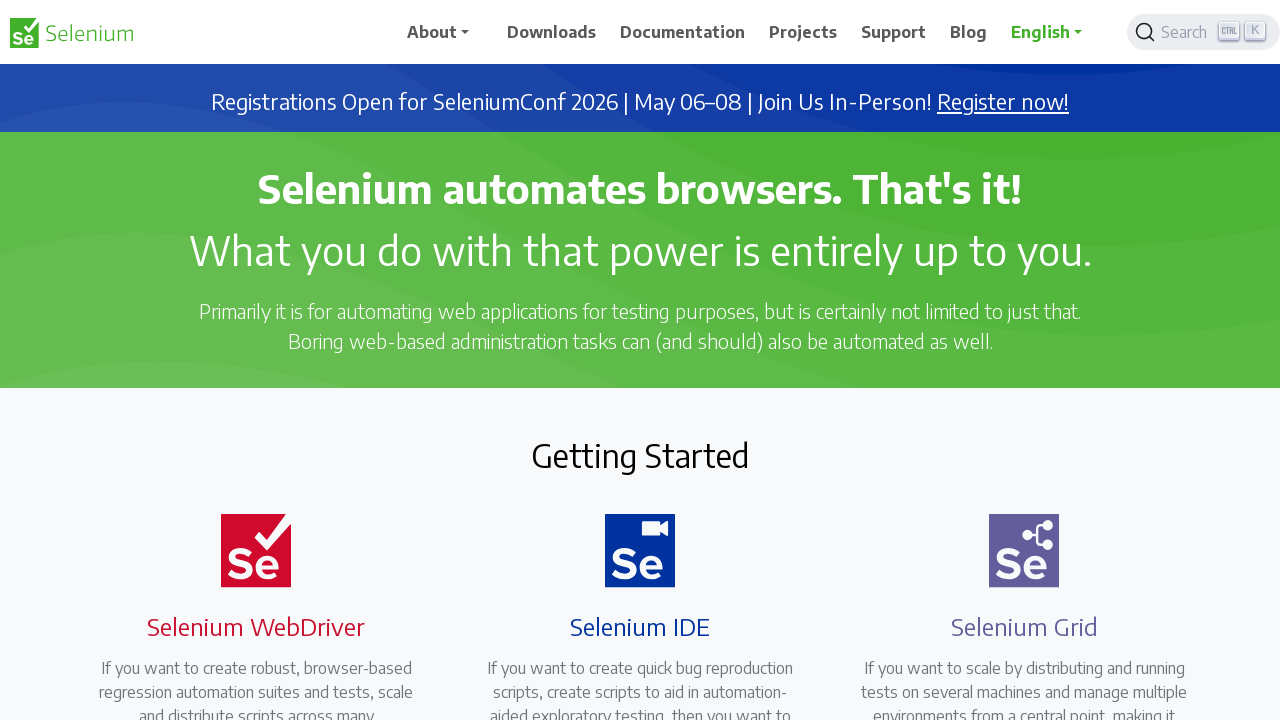

Performed right-click (context click) on Downloads link at (552, 32) on a[href='/downloads']
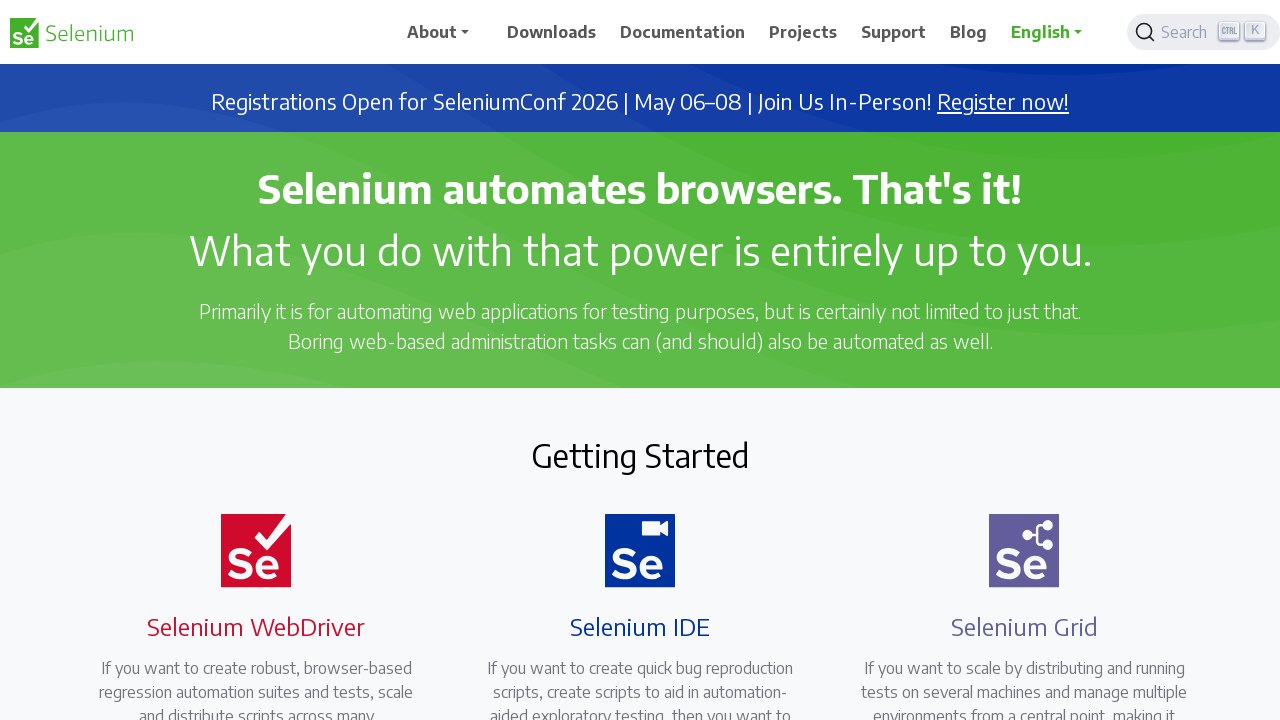

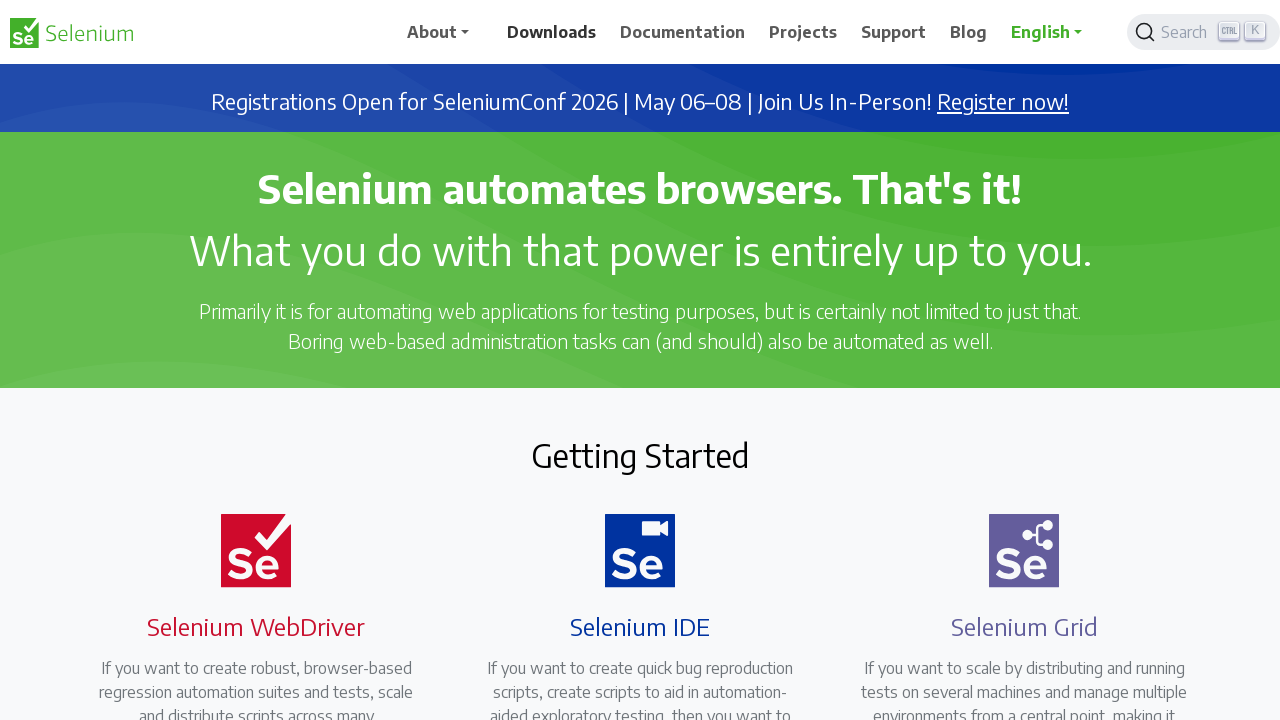